Tests filtering to display only active items by clicking Active link after completing an item

Starting URL: https://demo.playwright.dev/todomvc

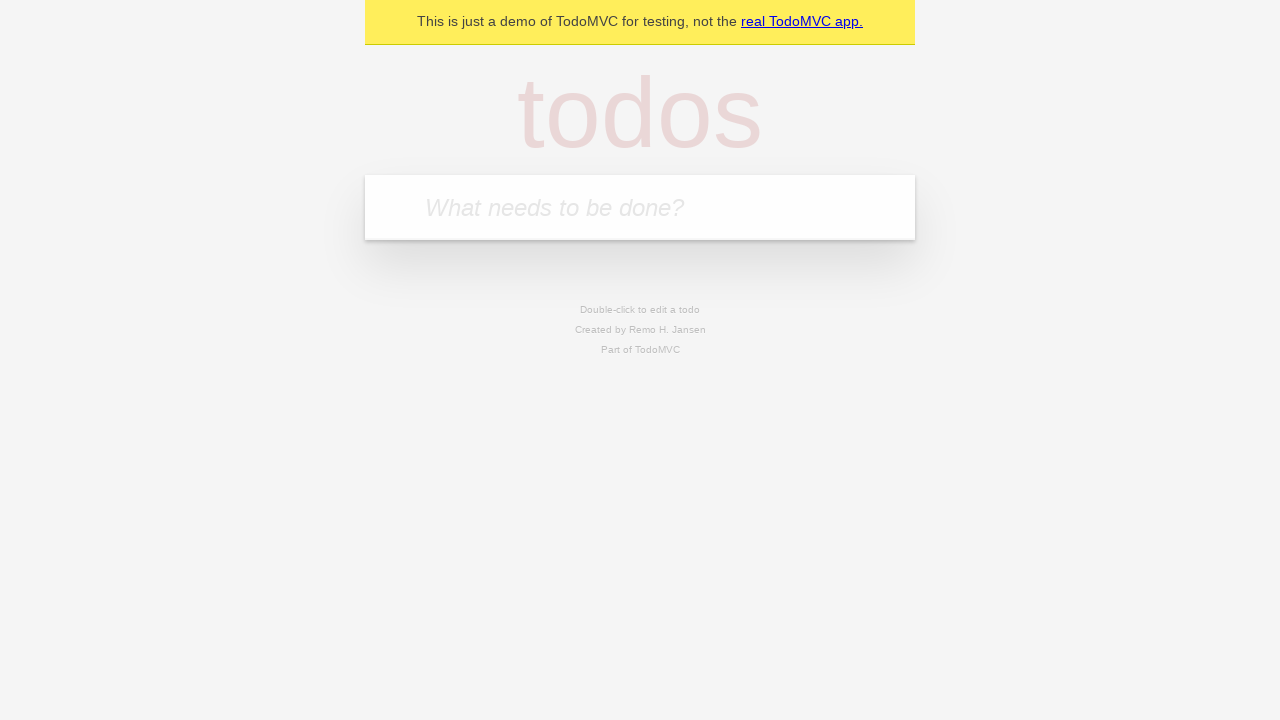

Filled todo input with 'buy some cheese' on internal:attr=[placeholder="What needs to be done?"i]
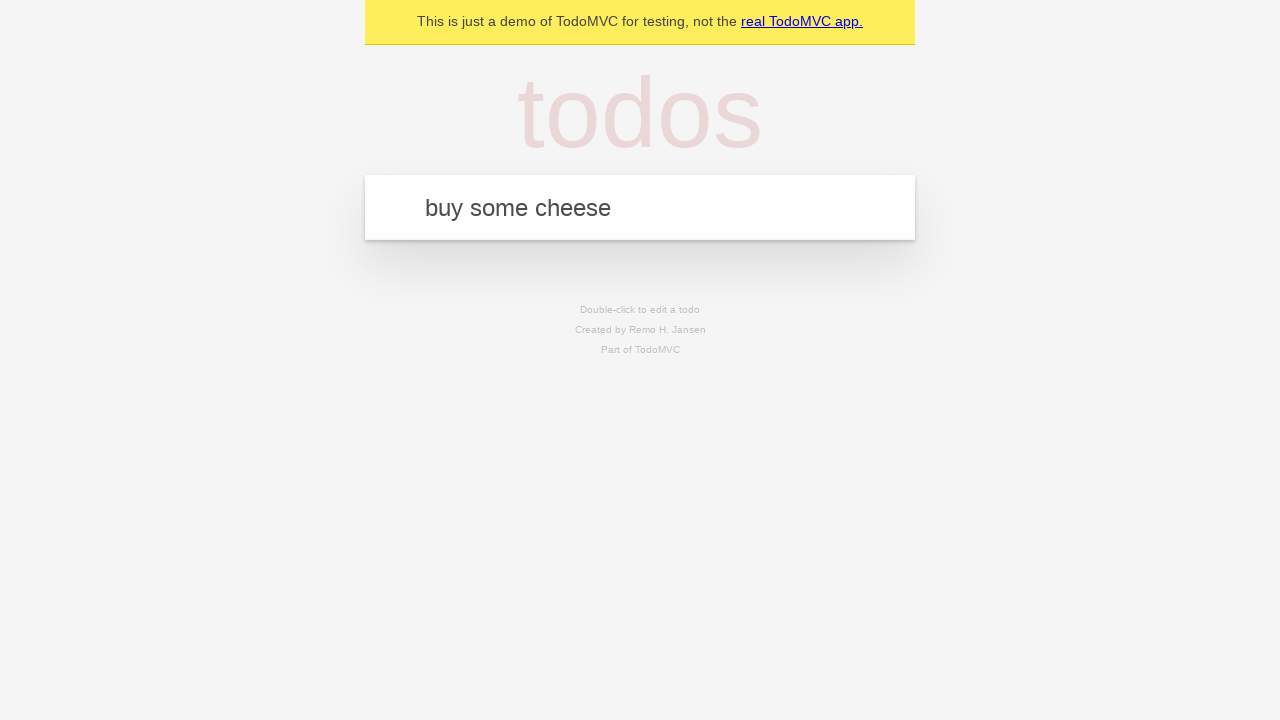

Pressed Enter to add first todo on internal:attr=[placeholder="What needs to be done?"i]
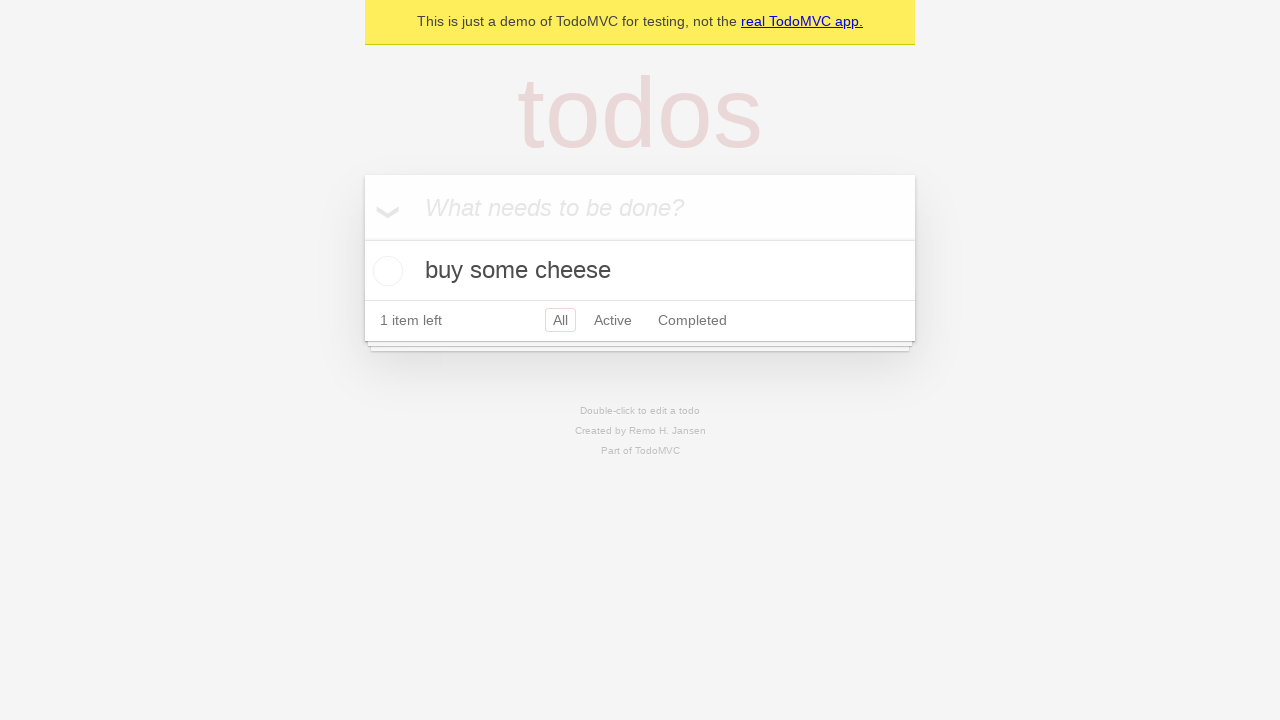

Filled todo input with 'feed the cat' on internal:attr=[placeholder="What needs to be done?"i]
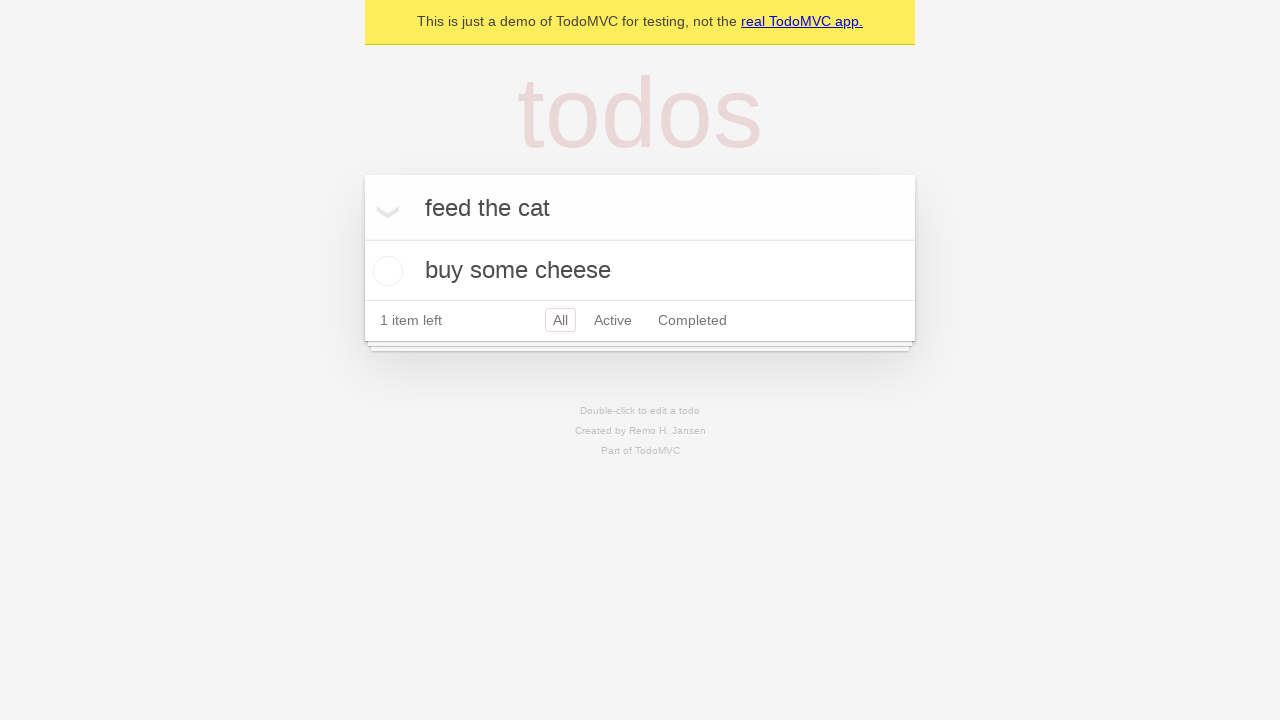

Pressed Enter to add second todo on internal:attr=[placeholder="What needs to be done?"i]
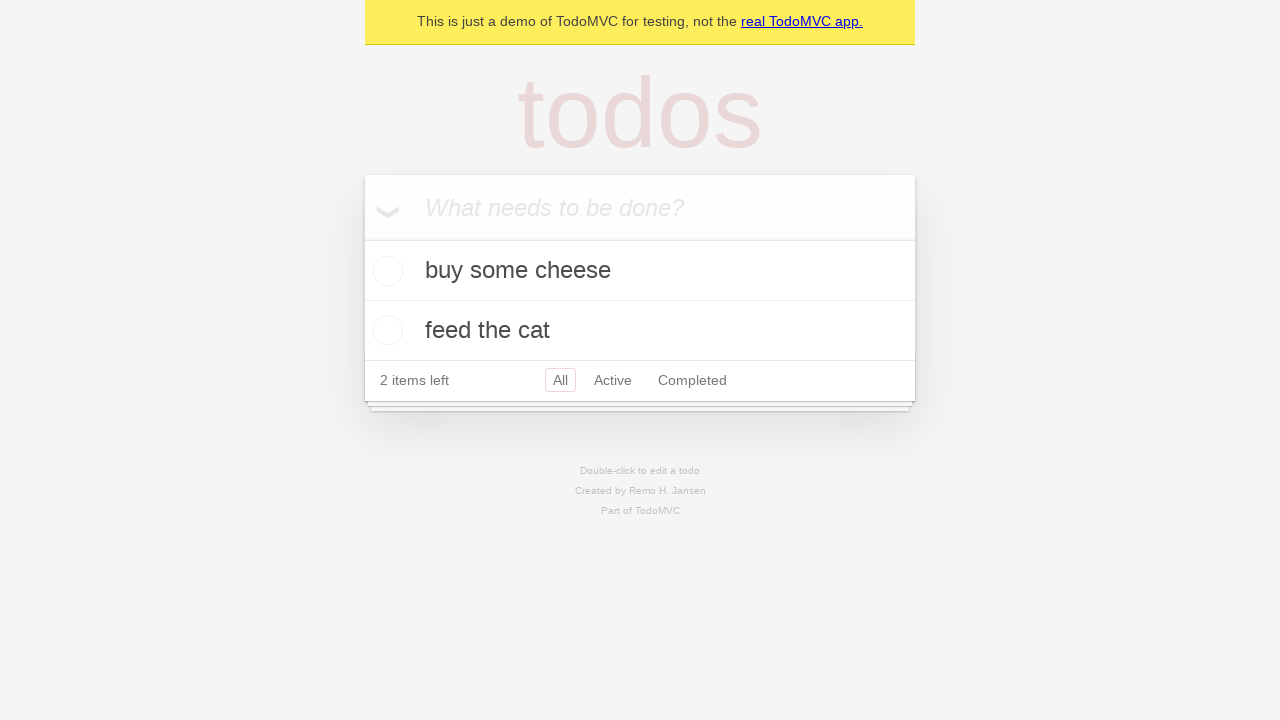

Filled todo input with 'book a doctors appointment' on internal:attr=[placeholder="What needs to be done?"i]
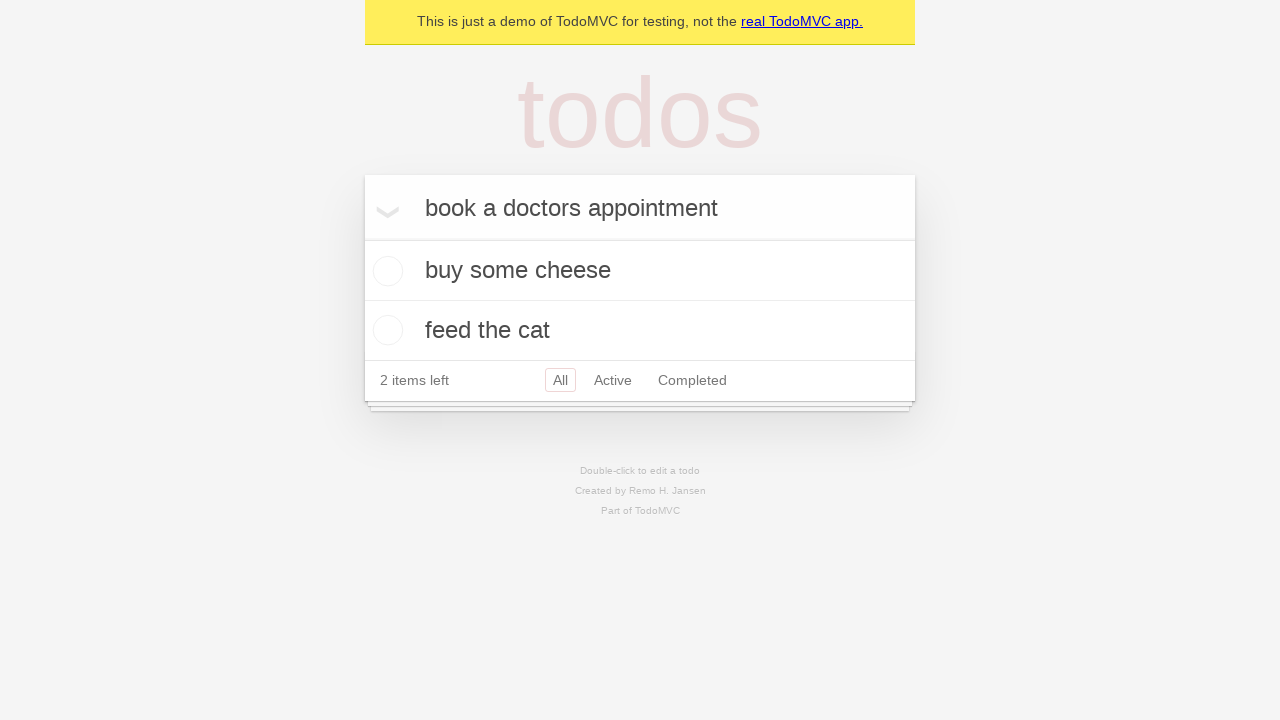

Pressed Enter to add third todo on internal:attr=[placeholder="What needs to be done?"i]
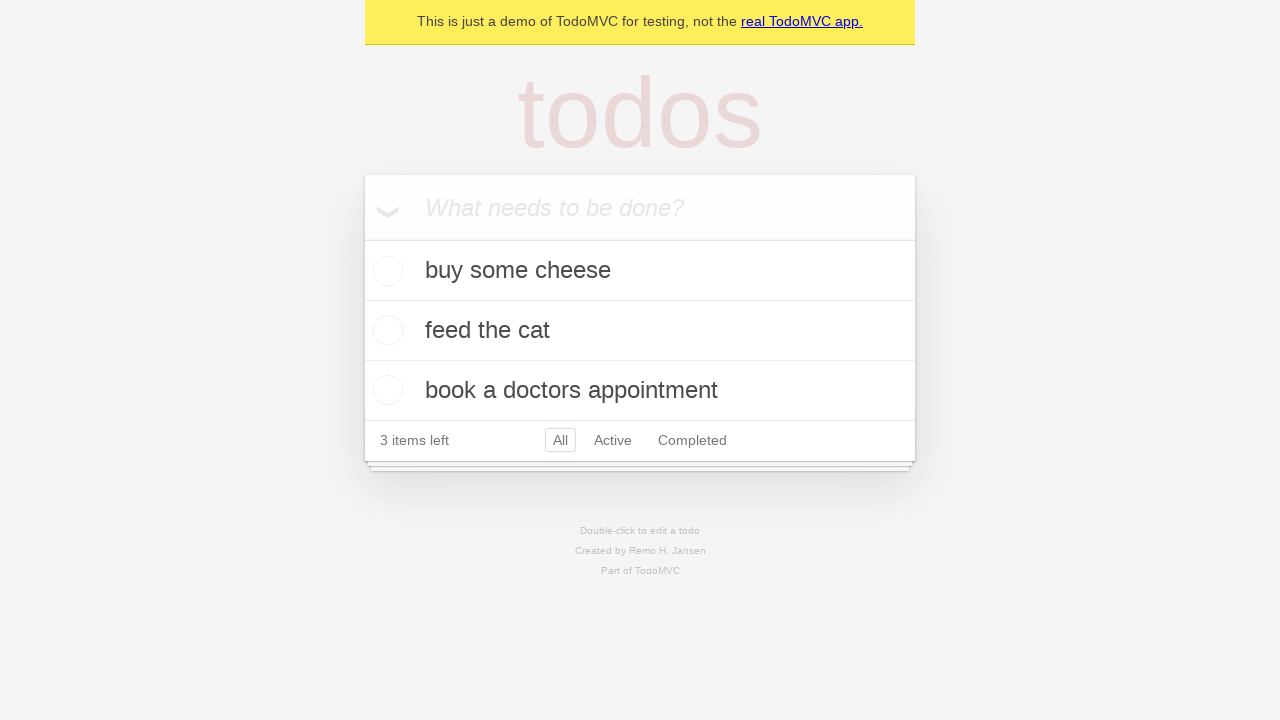

Waited for third todo to load
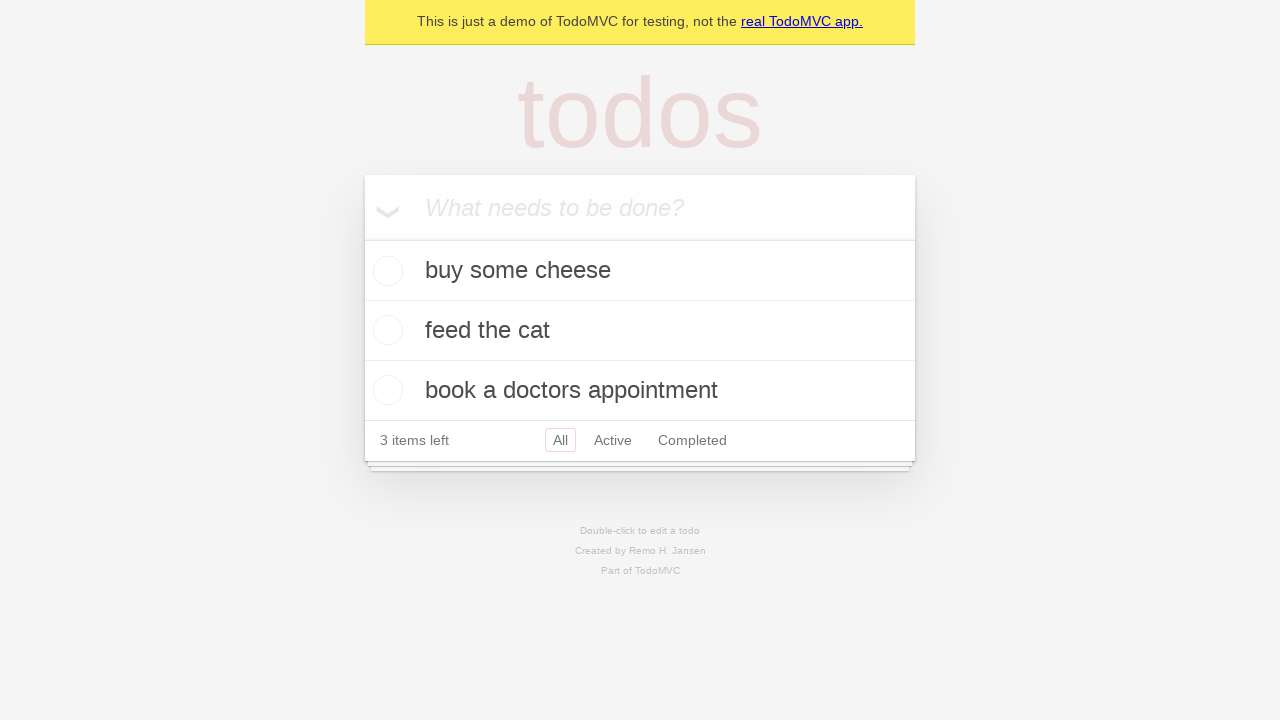

Checked second todo item as complete at (385, 330) on [data-testid='todo-item'] >> nth=1 >> internal:role=checkbox
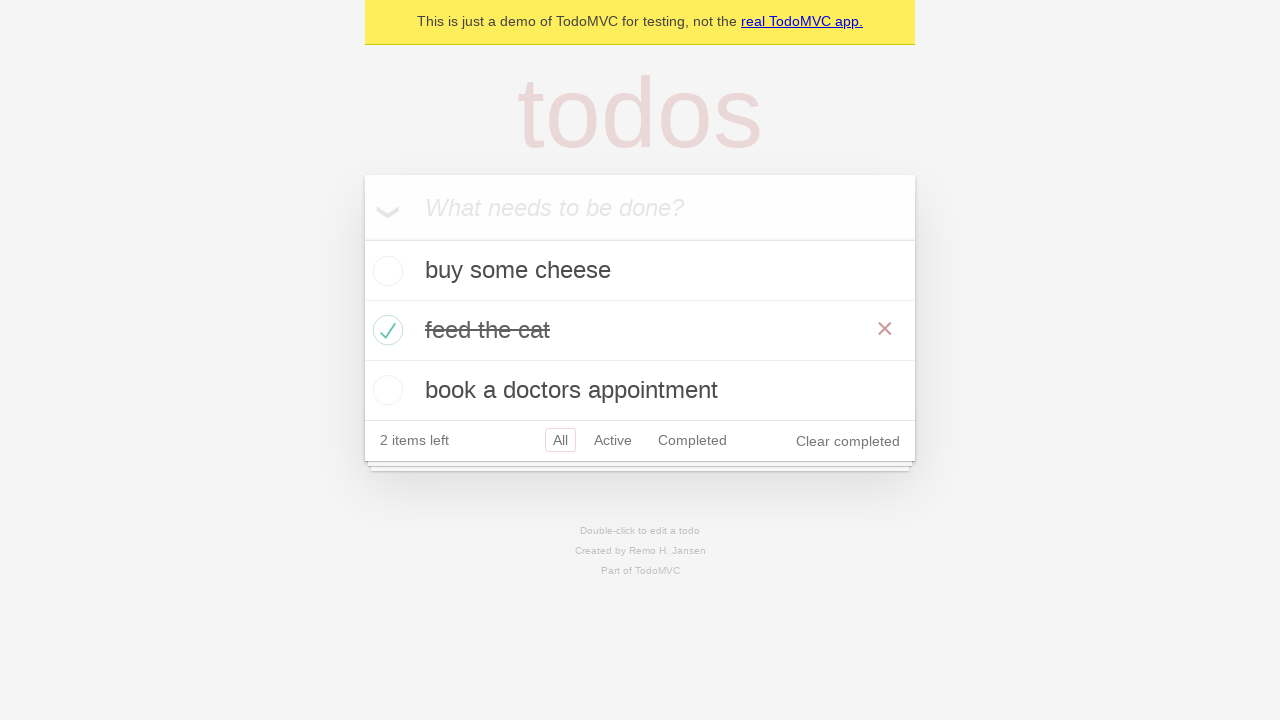

Clicked Active link to filter and display only active items at (613, 440) on internal:role=link[name="Active"i]
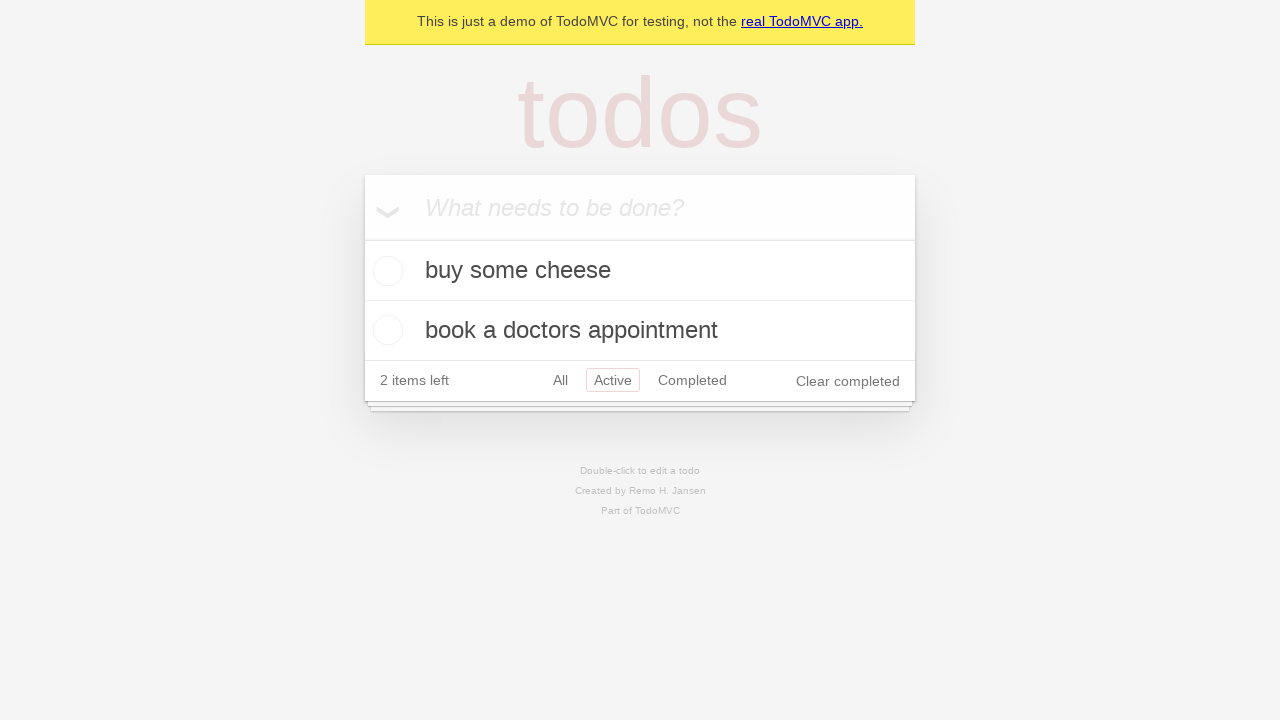

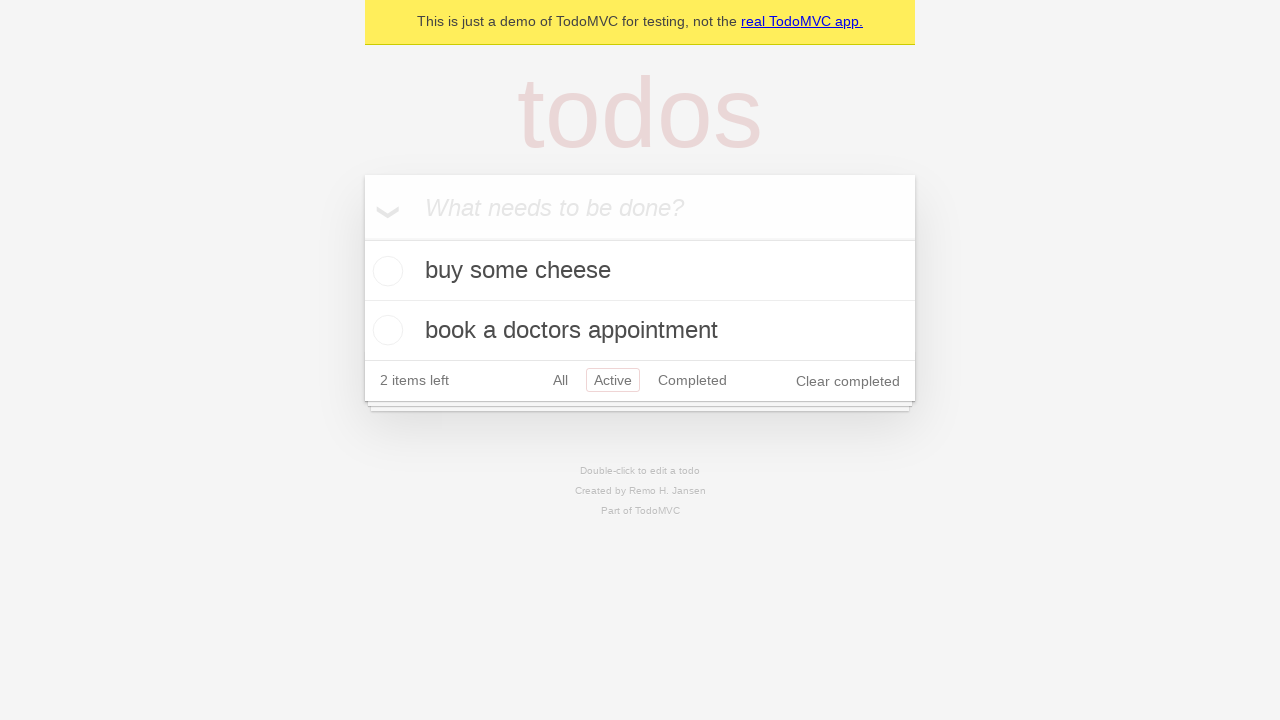